Tests adding todo items by filling the input field and pressing Enter, then verifying the items appear in the list

Starting URL: https://demo.playwright.dev/todomvc

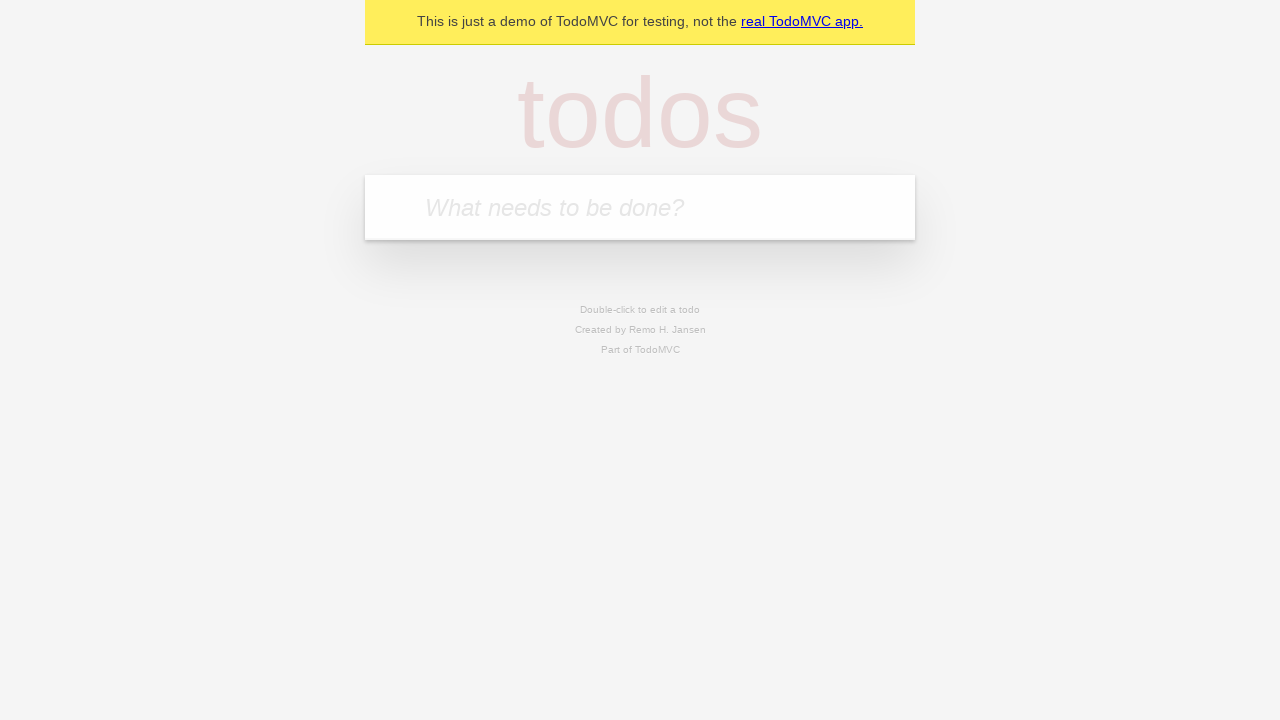

Located the 'What needs to be done?' input field
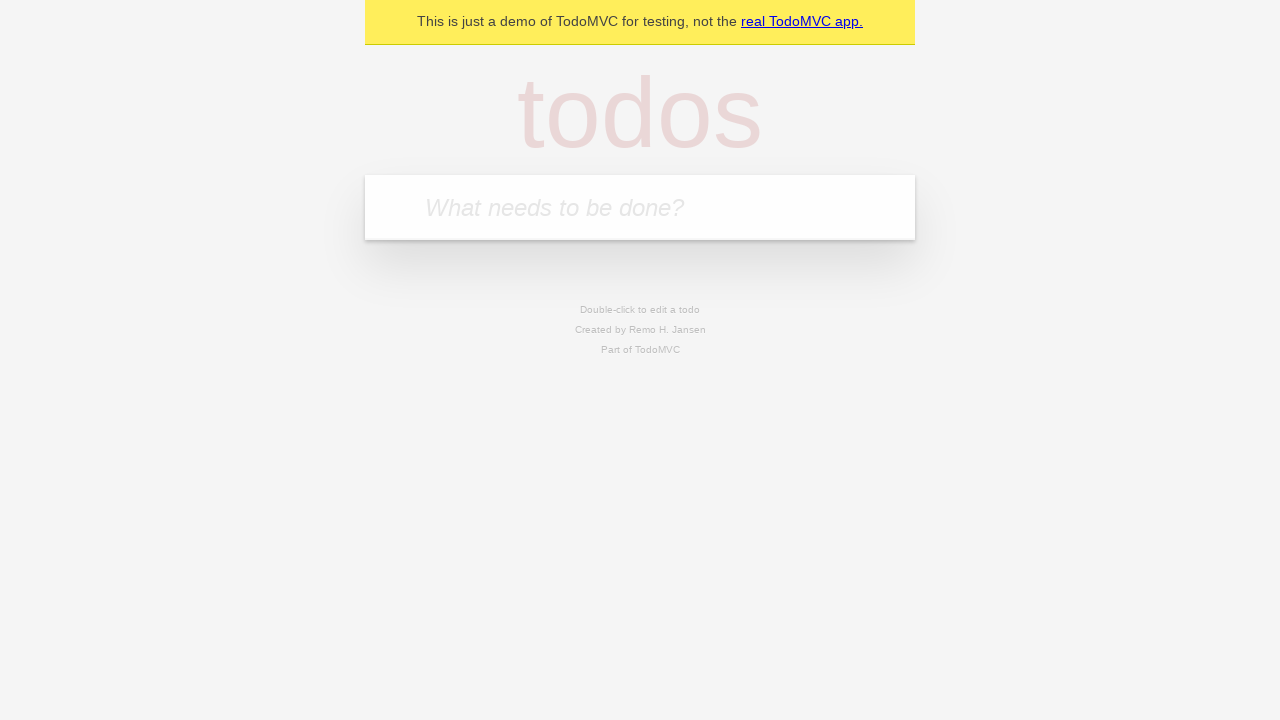

Filled input field with 'buy some cheese' on internal:role=textbox[name="What needs to be done?"i]
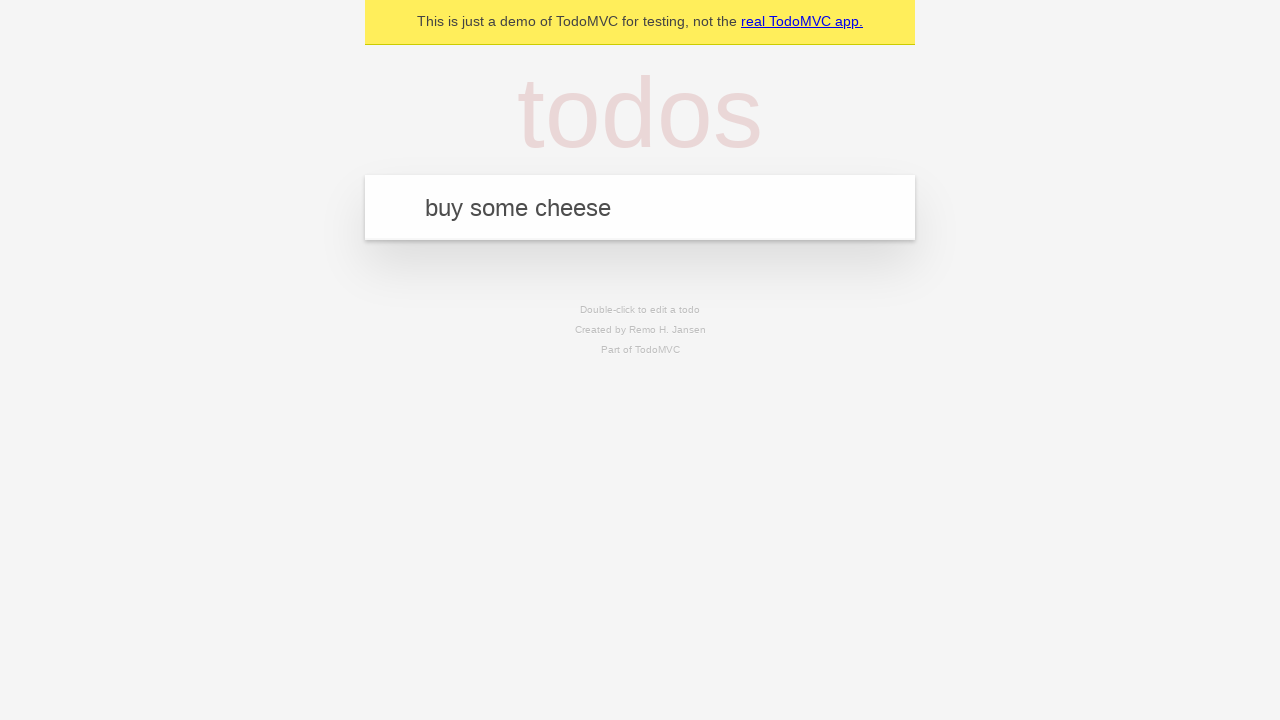

Pressed Enter to add first todo item on internal:role=textbox[name="What needs to be done?"i]
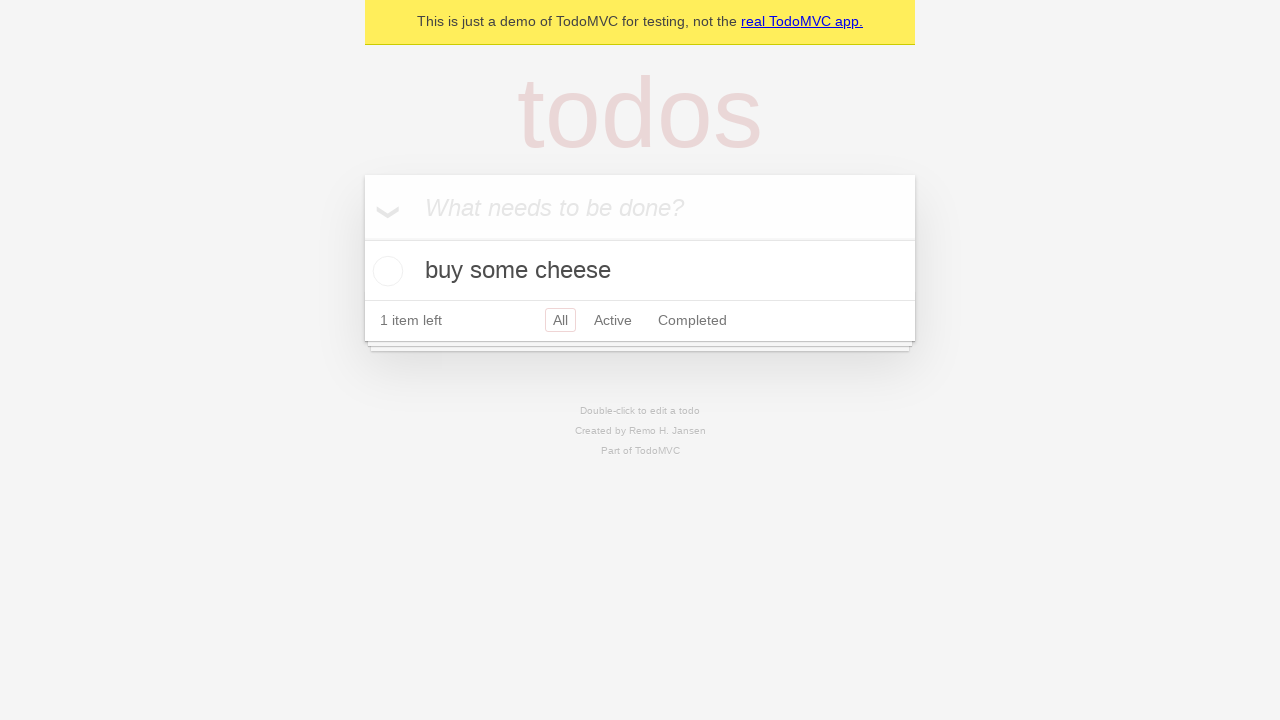

Verified first todo item appeared in the list
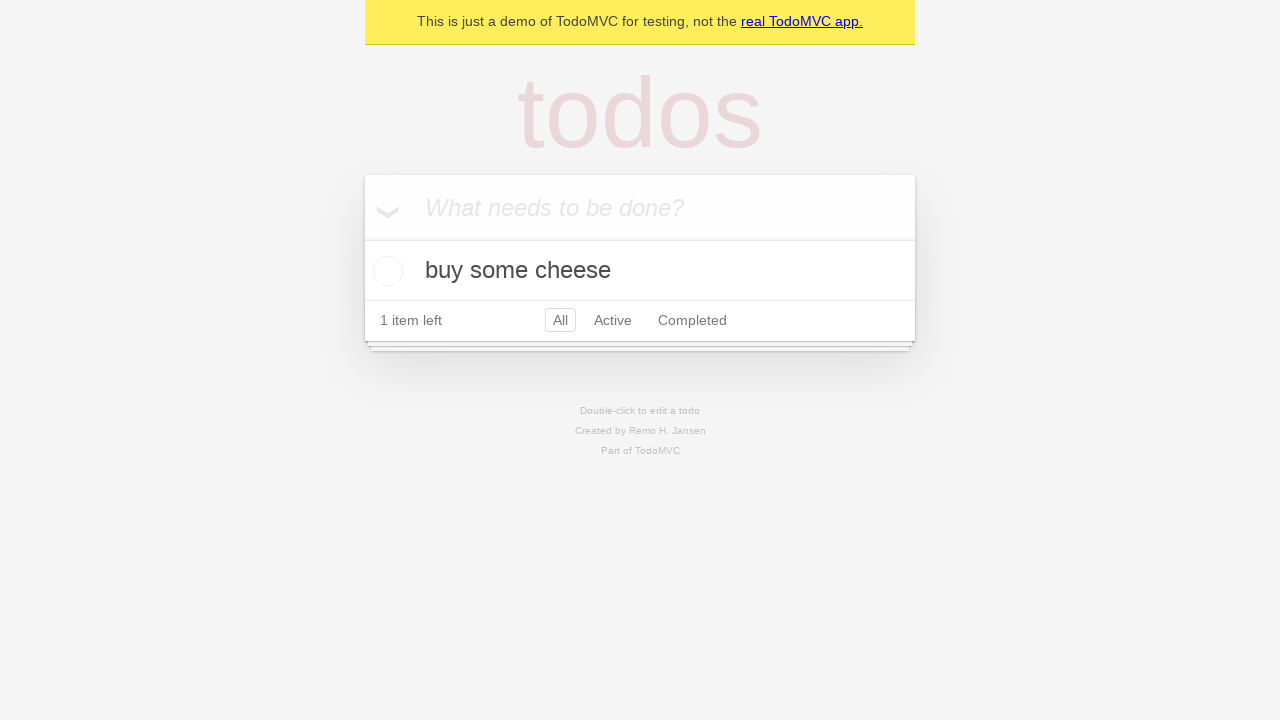

Filled input field with 'feed the cat' on internal:role=textbox[name="What needs to be done?"i]
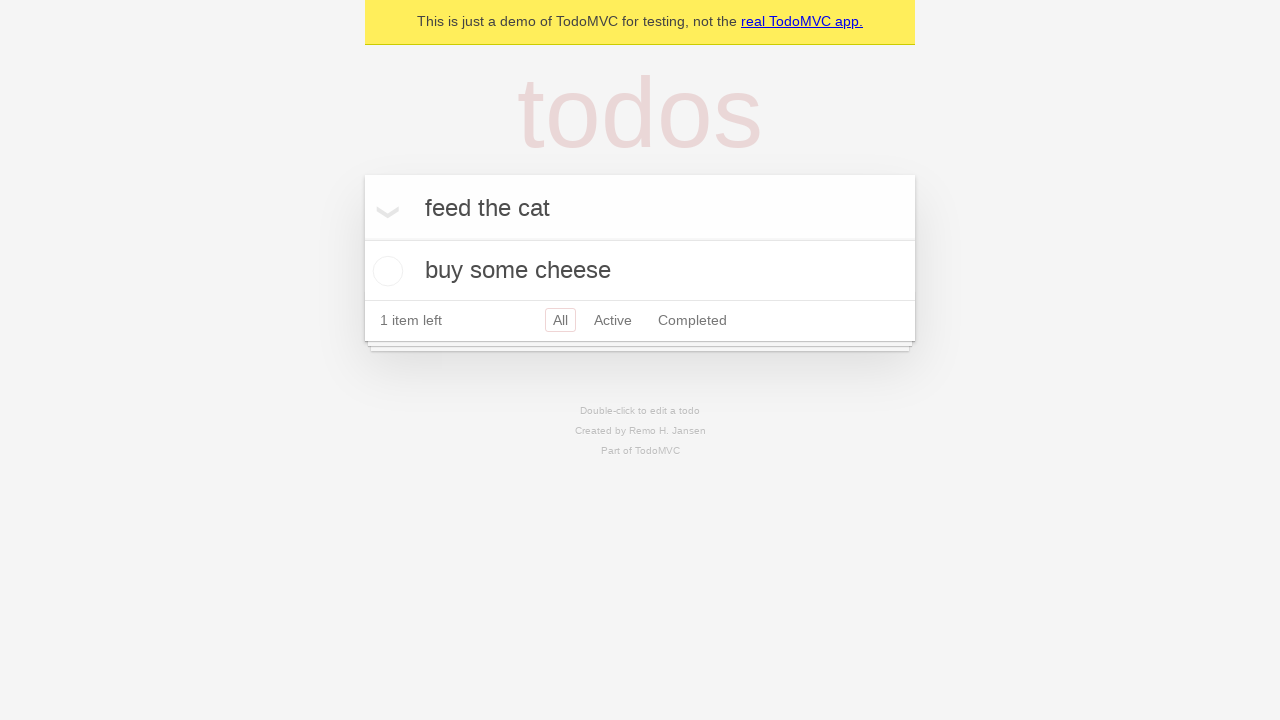

Pressed Enter to add second todo item on internal:role=textbox[name="What needs to be done?"i]
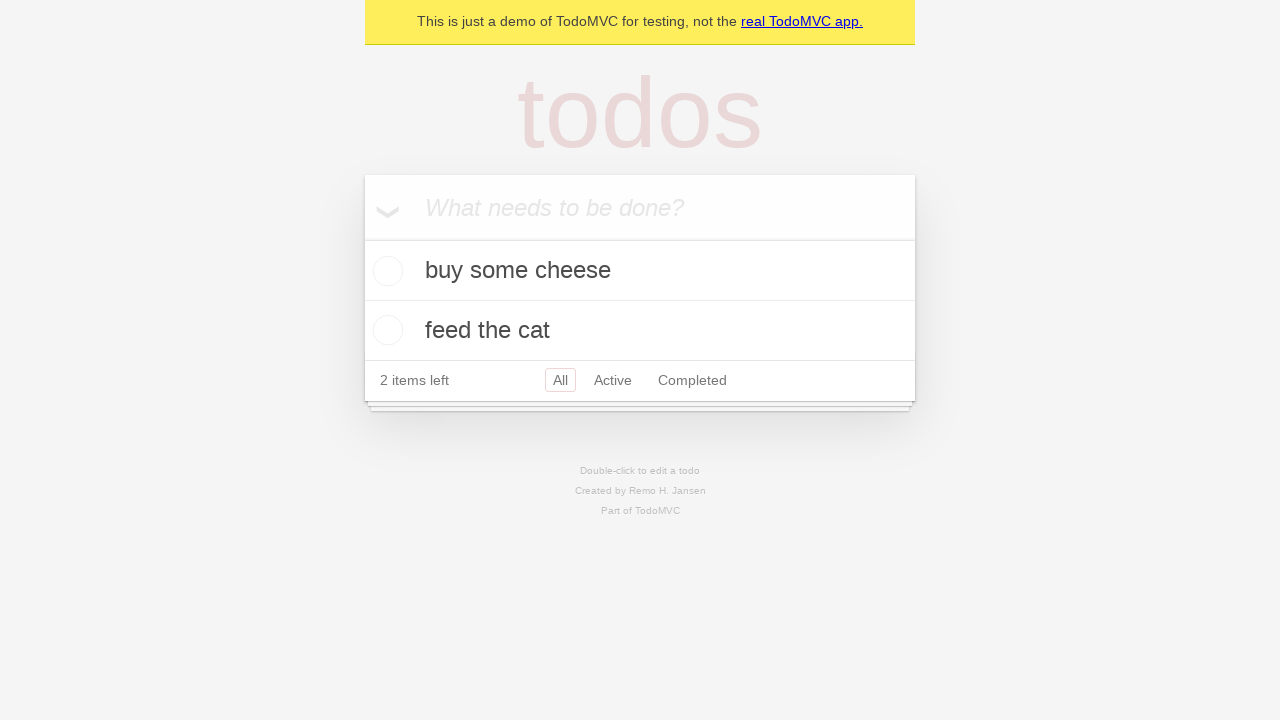

Verified second todo item appeared in the list (total count is 2)
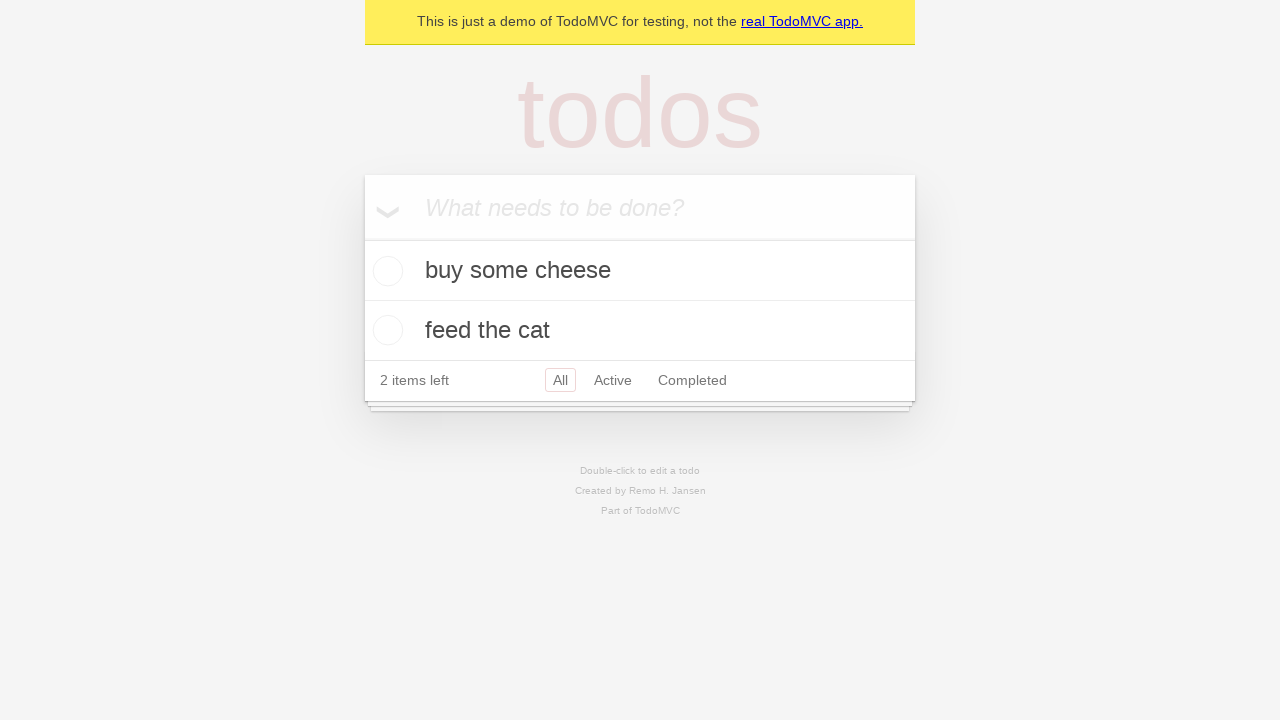

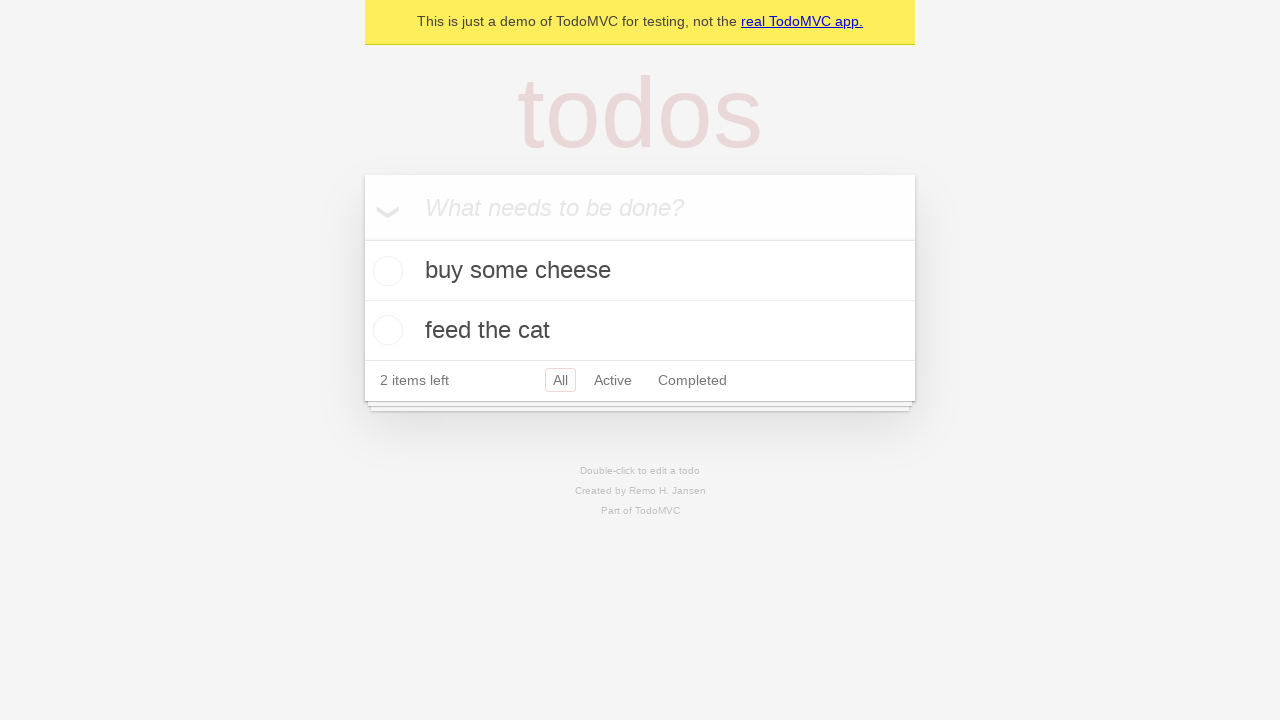